Tests the CoverFox insurance quote flow by selecting a radio option, clicking next, selecting an age from a dropdown, and proceeding to the next step.

Starting URL: https://www.coverfox.com/

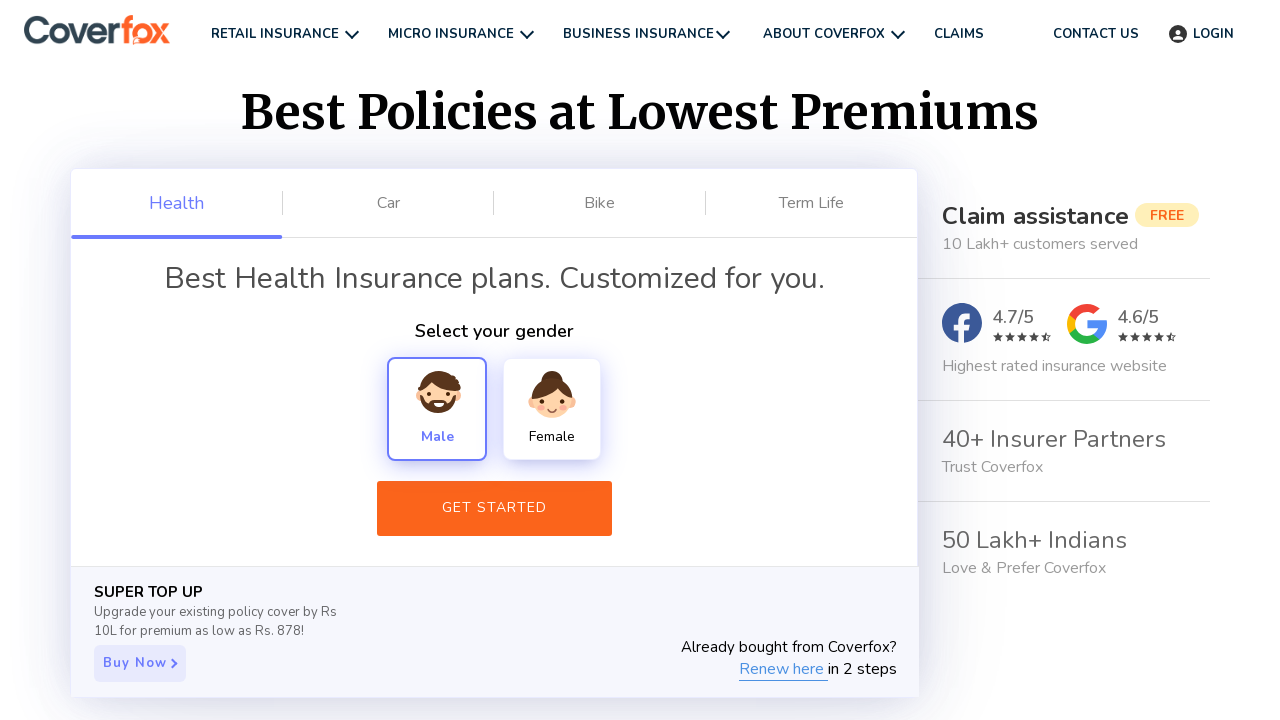

Clicked radio option to select insurance type at (437, 409) on div.w--radio__option
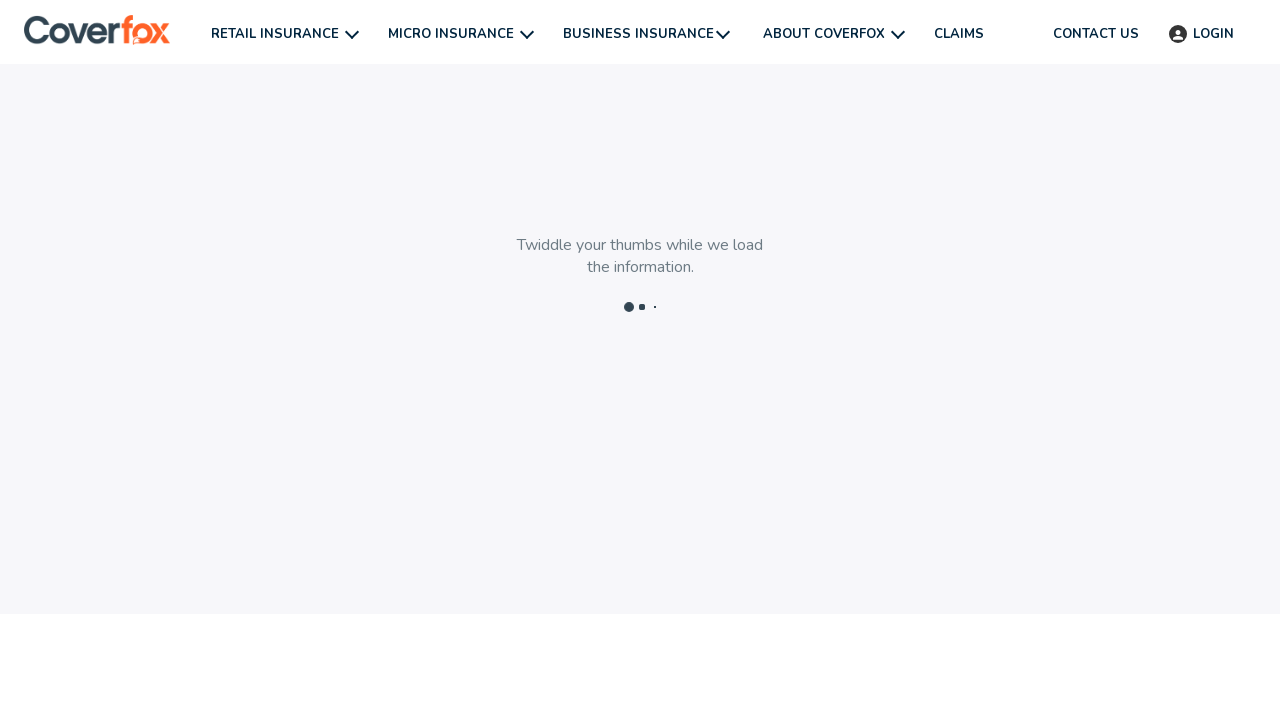

Waited for UI to update
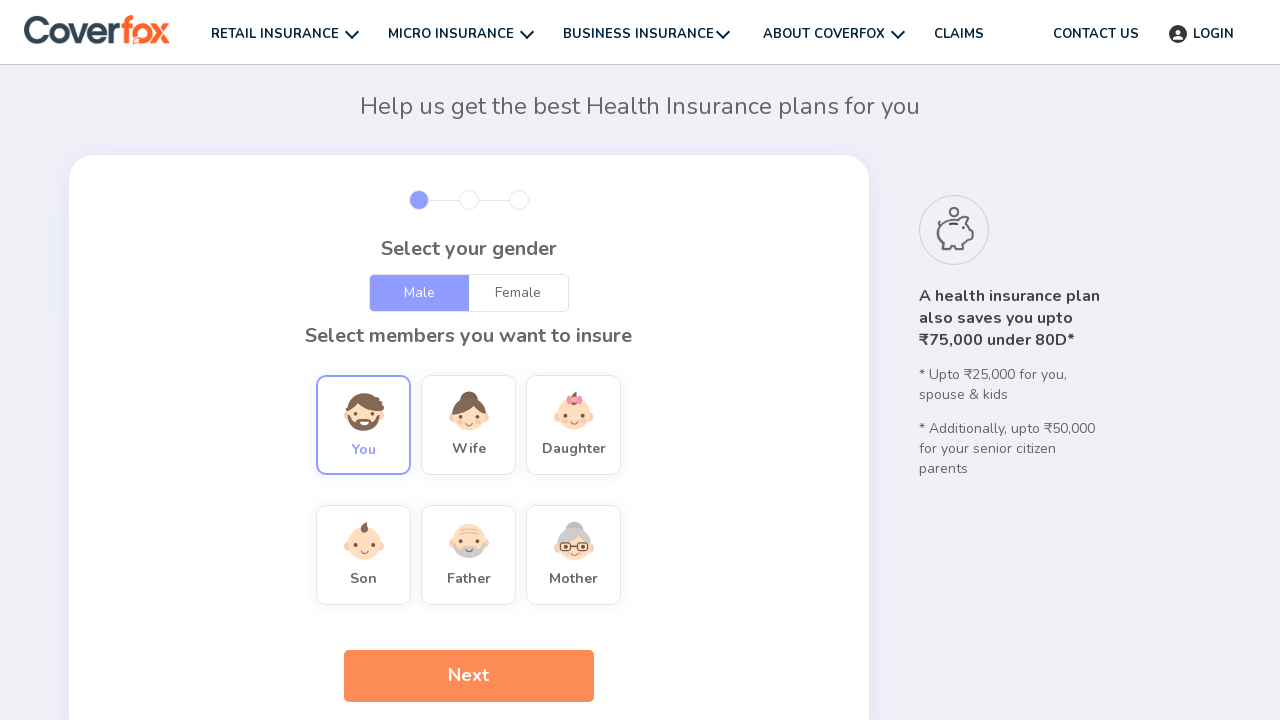

Clicked next button to proceed at (468, 676) on .next-btn
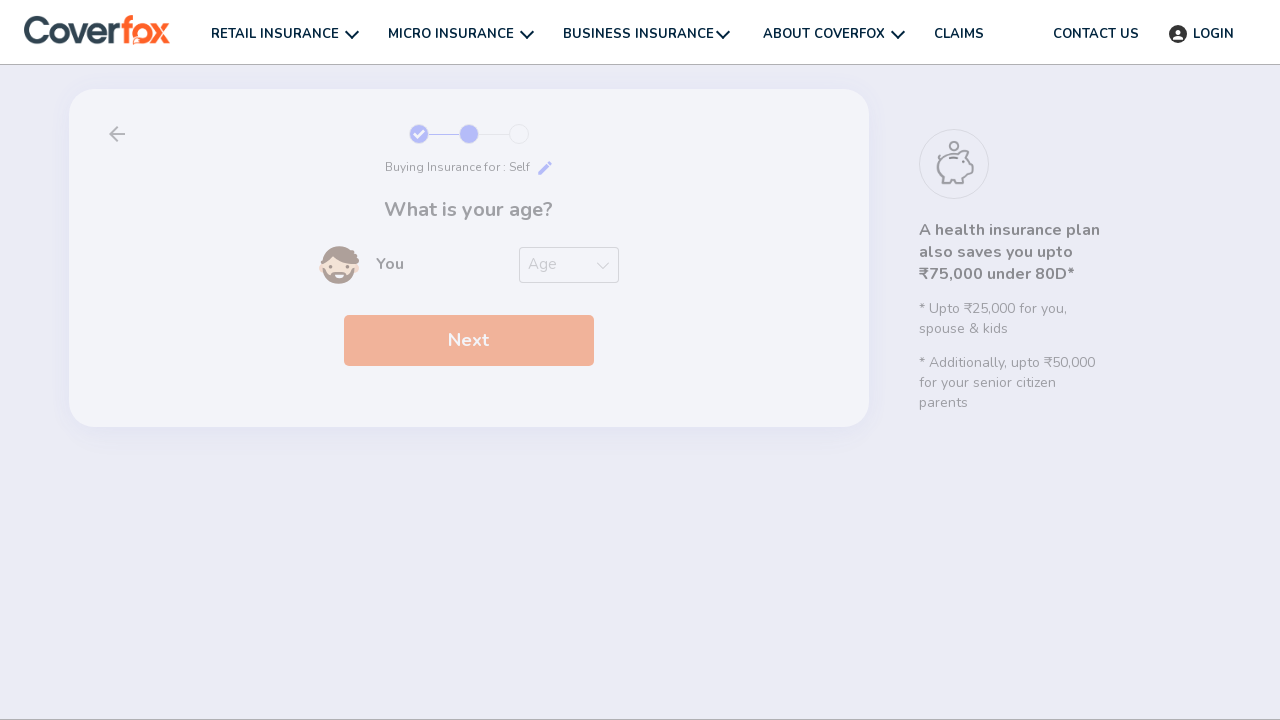

Waited for age selection page to load
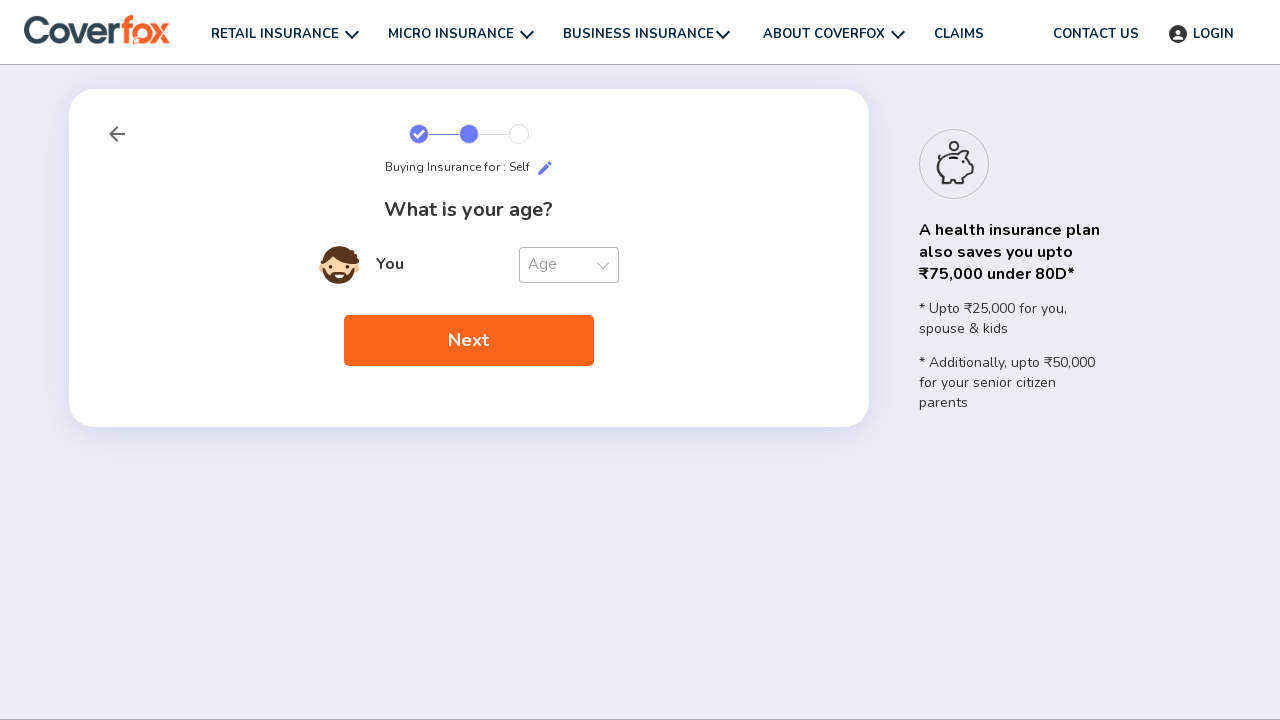

Selected age 32 from dropdown on #Age-You
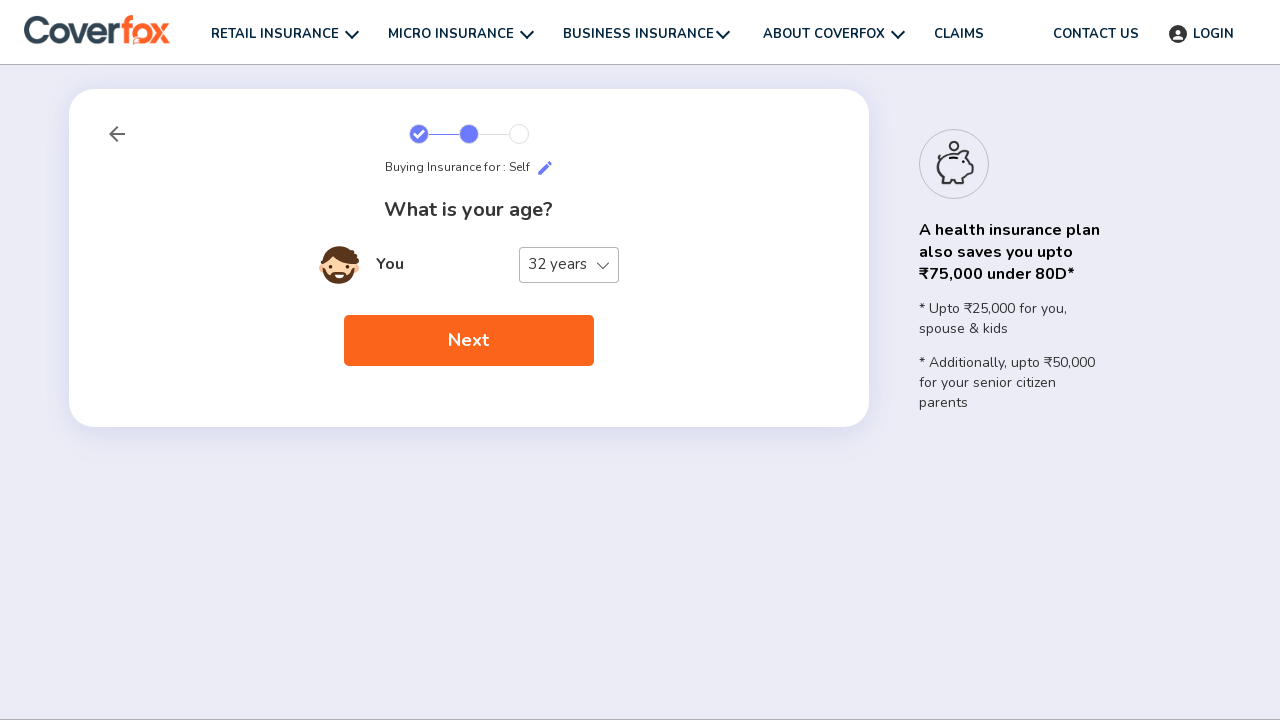

Clicked next button to proceed to final step at (468, 341) on .next-btn
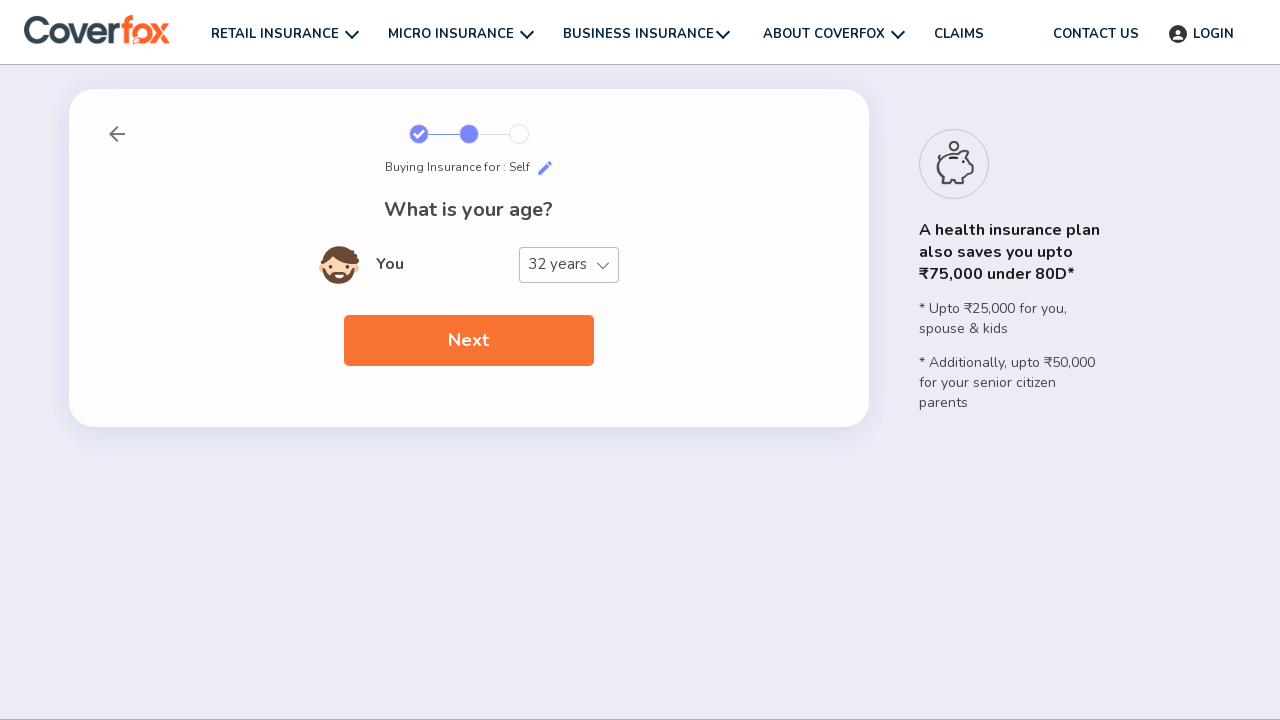

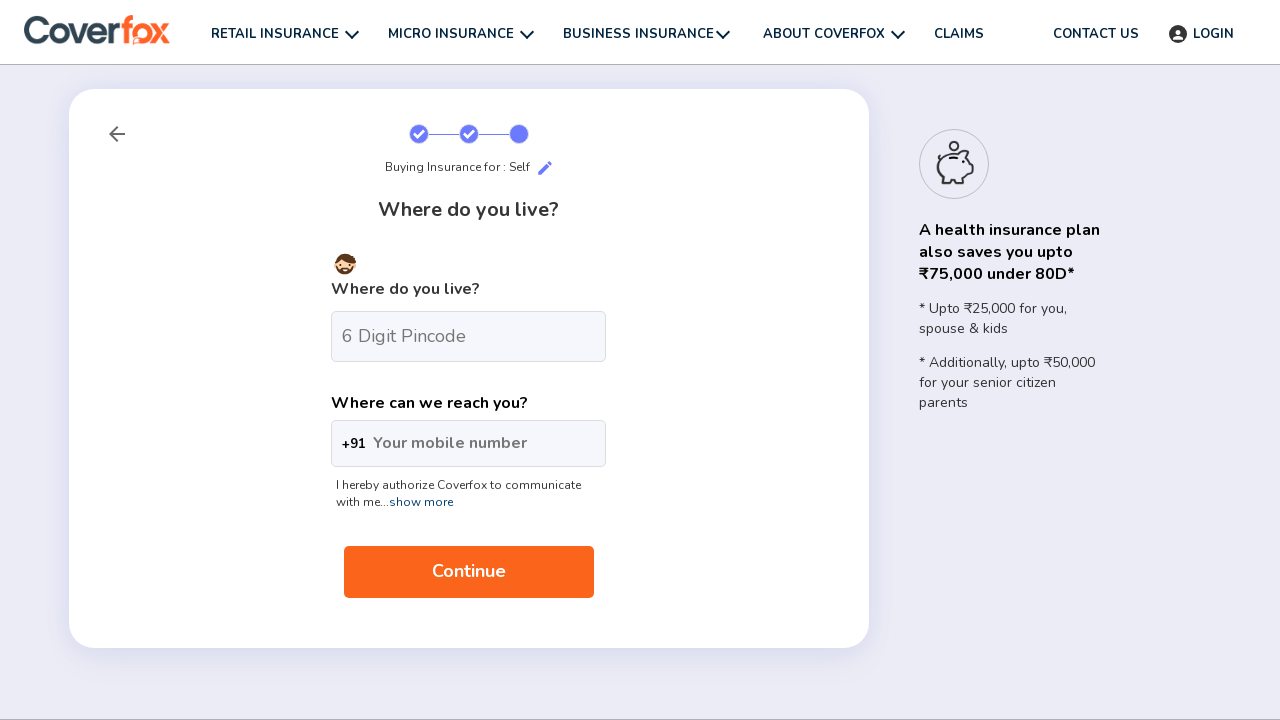